Tests that todo data persists after page reload.

Starting URL: https://demo.playwright.dev/todomvc

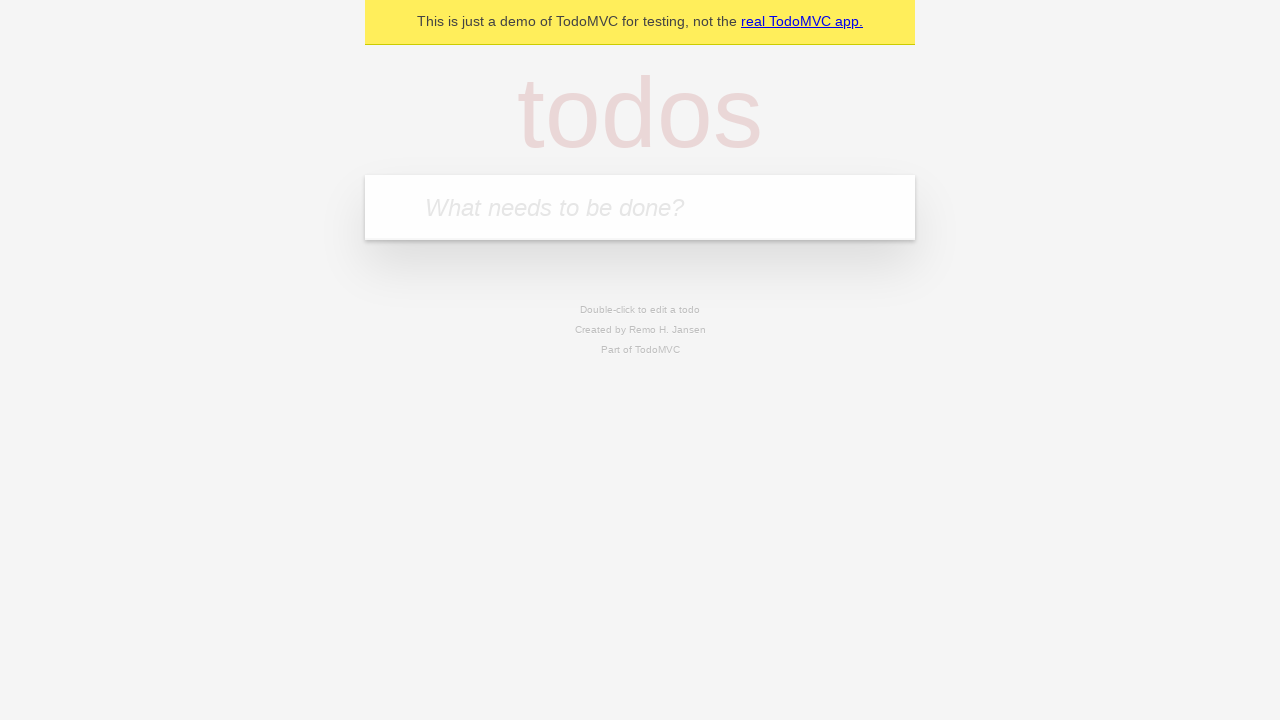

Located the 'What needs to be done?' input field
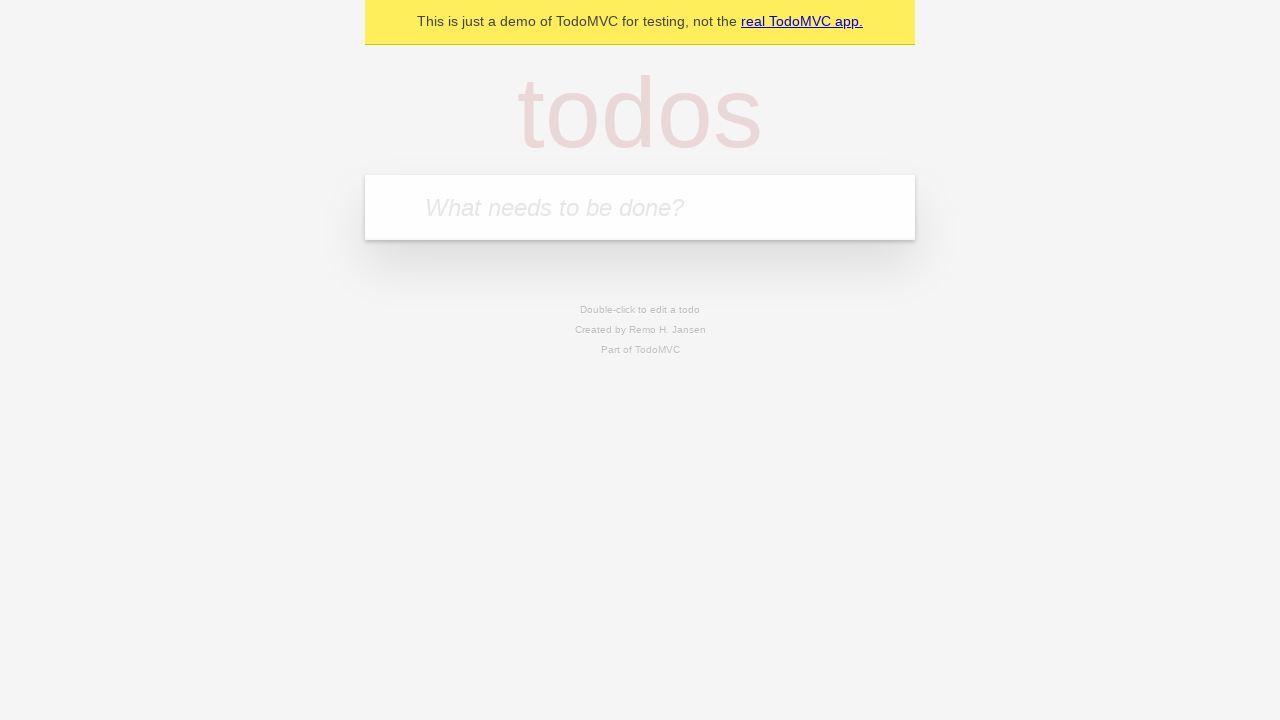

Filled input with 'buy some cheese' on internal:attr=[placeholder="What needs to be done?"i]
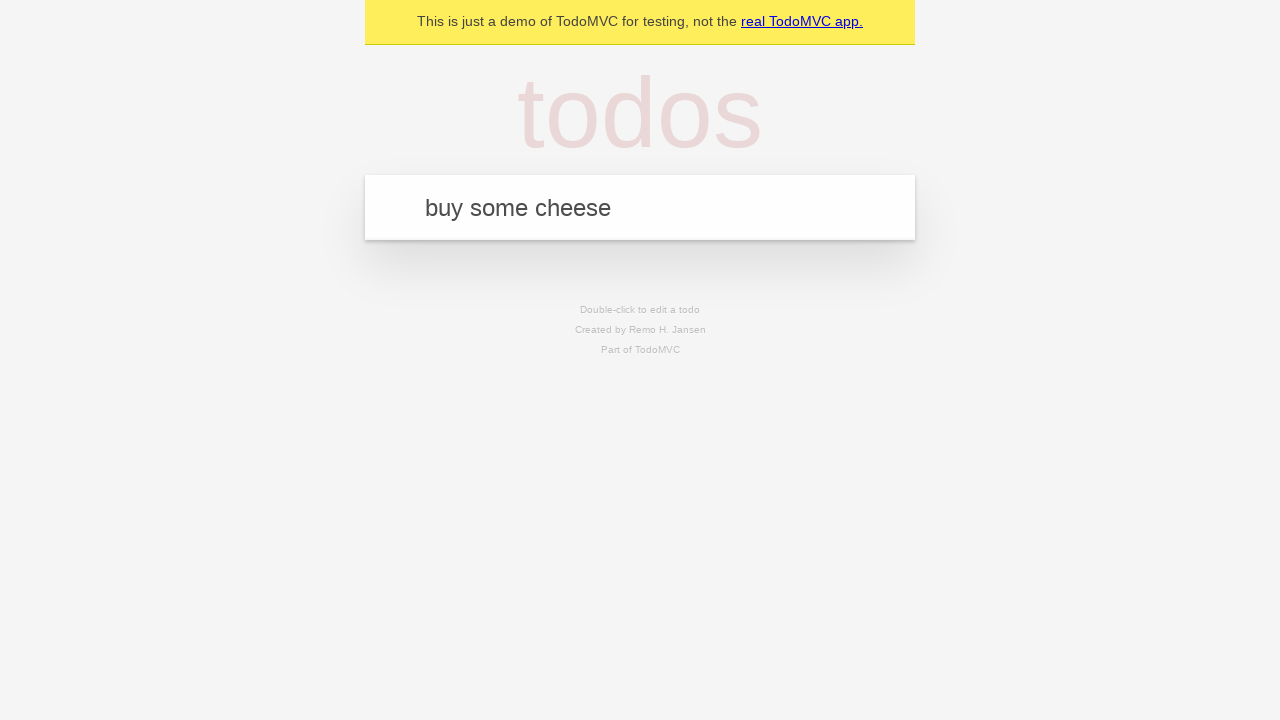

Pressed Enter to create first todo on internal:attr=[placeholder="What needs to be done?"i]
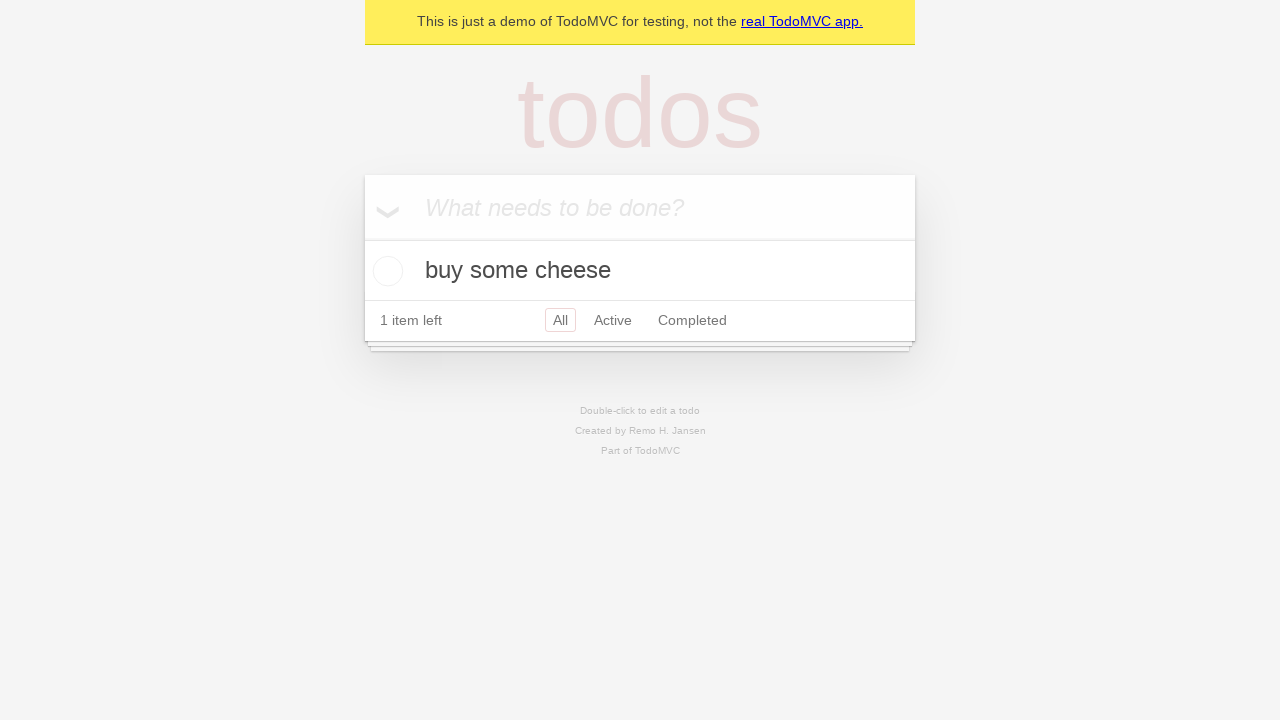

Filled input with 'feed the cat' on internal:attr=[placeholder="What needs to be done?"i]
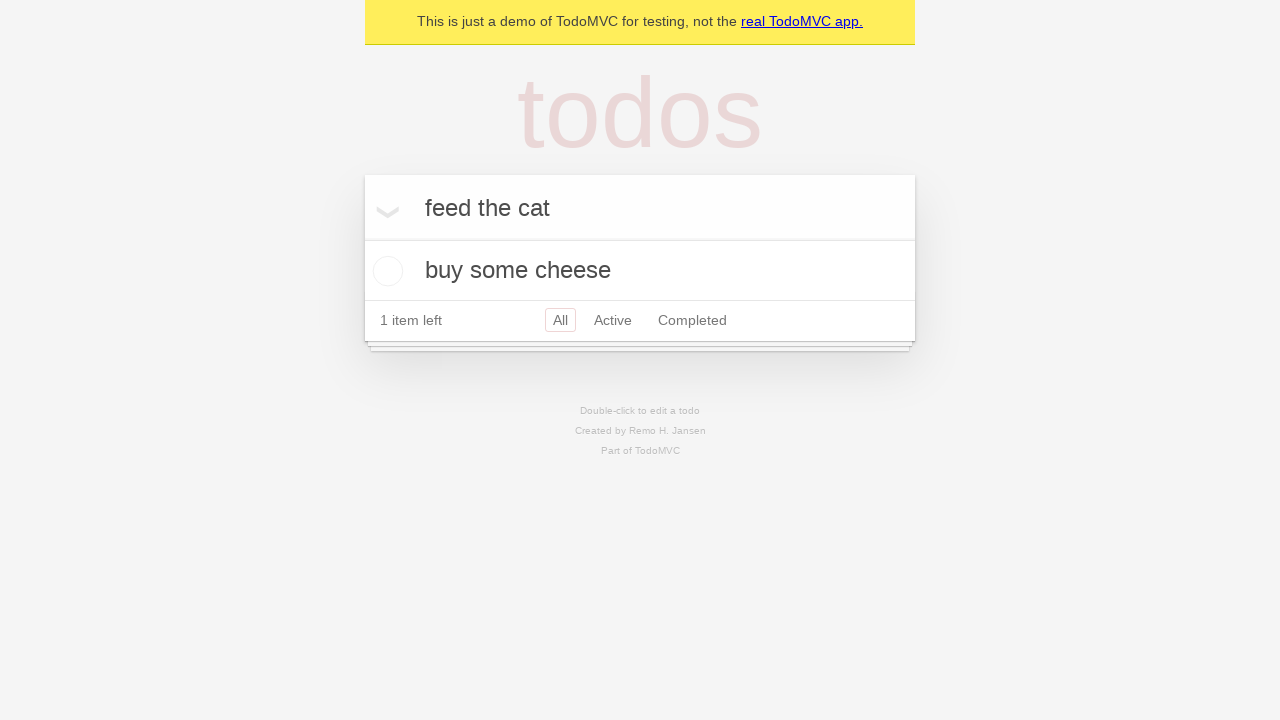

Pressed Enter to create second todo on internal:attr=[placeholder="What needs to be done?"i]
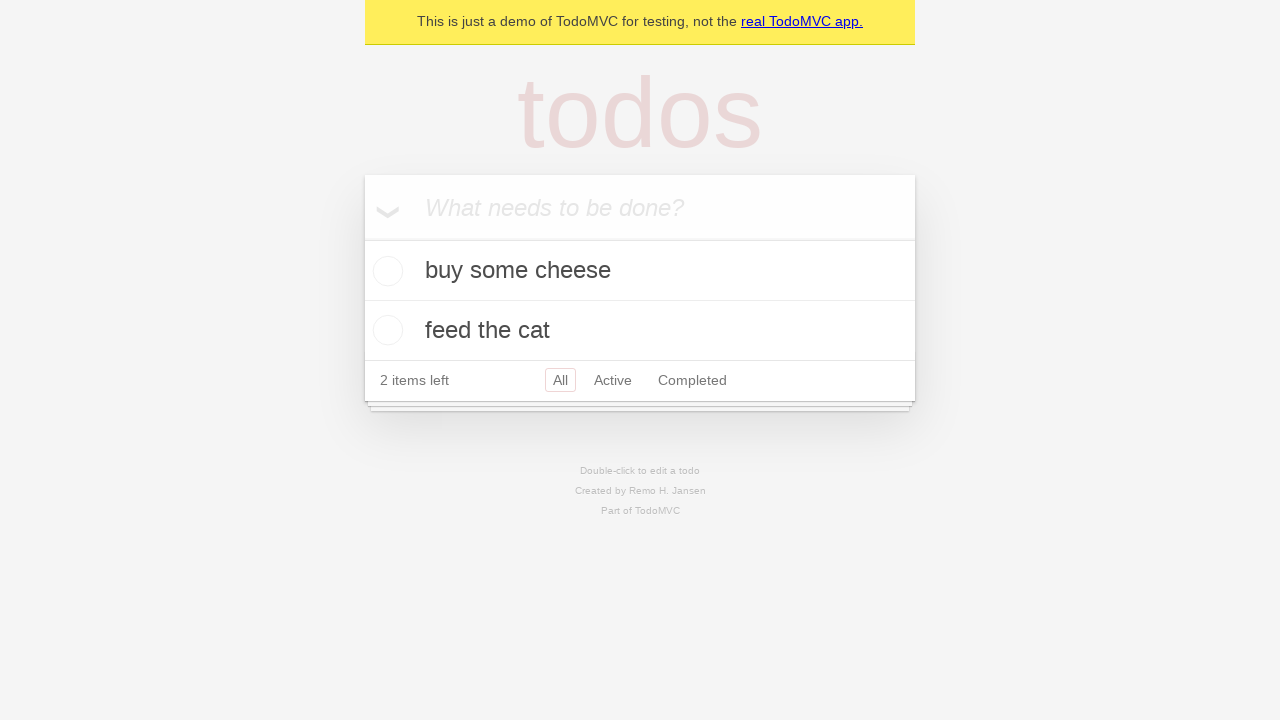

Waited for todo items to appear
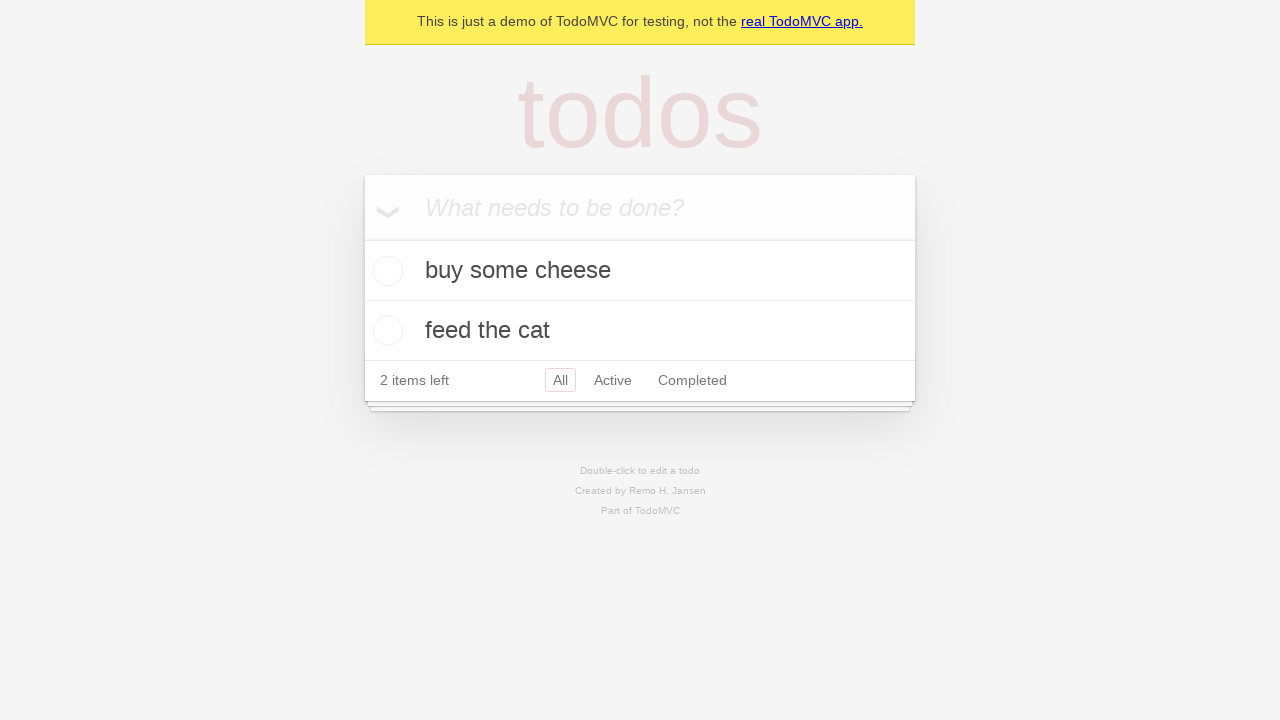

Located all todo items
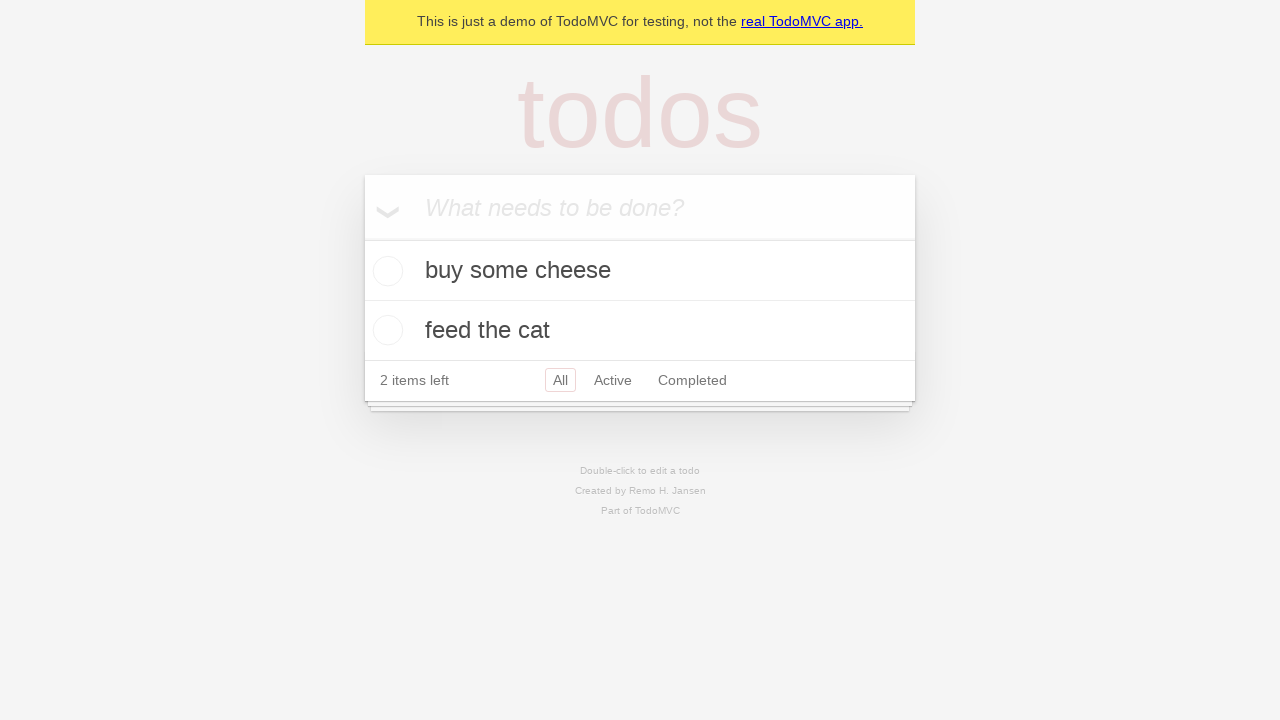

Located checkbox for first todo
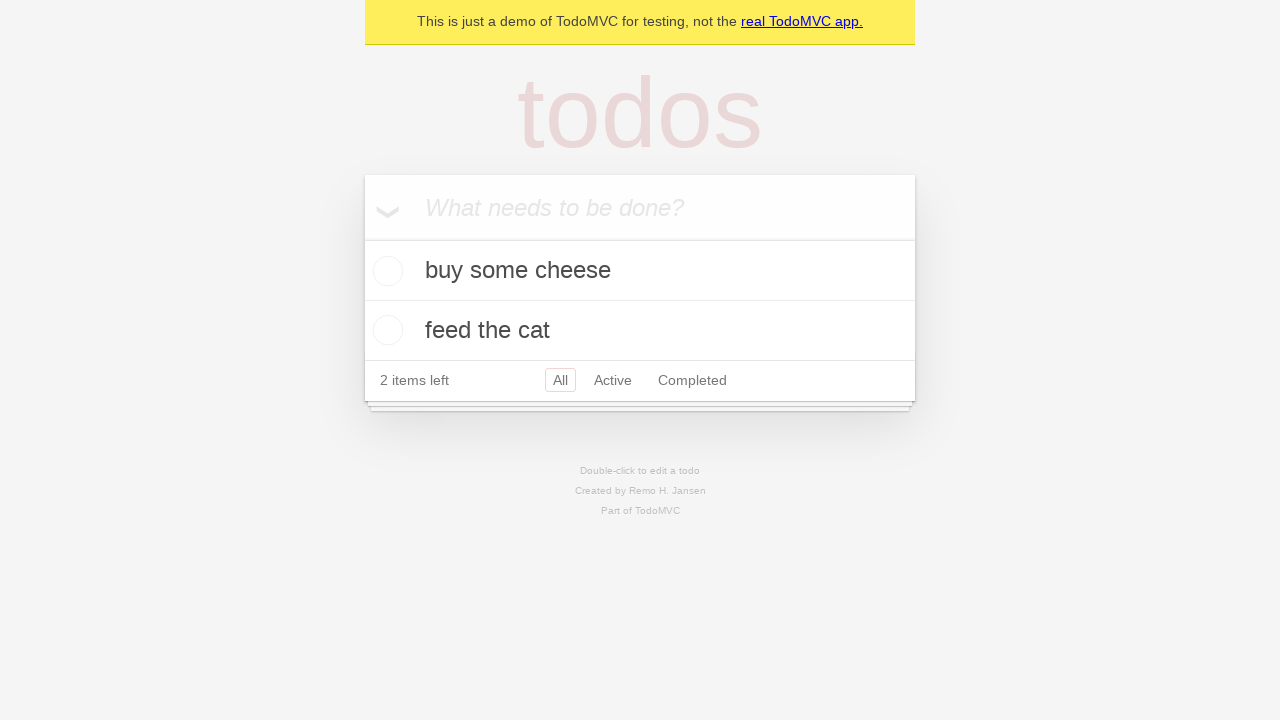

Checked the first todo at (385, 271) on internal:testid=[data-testid="todo-item"s] >> nth=0 >> internal:role=checkbox
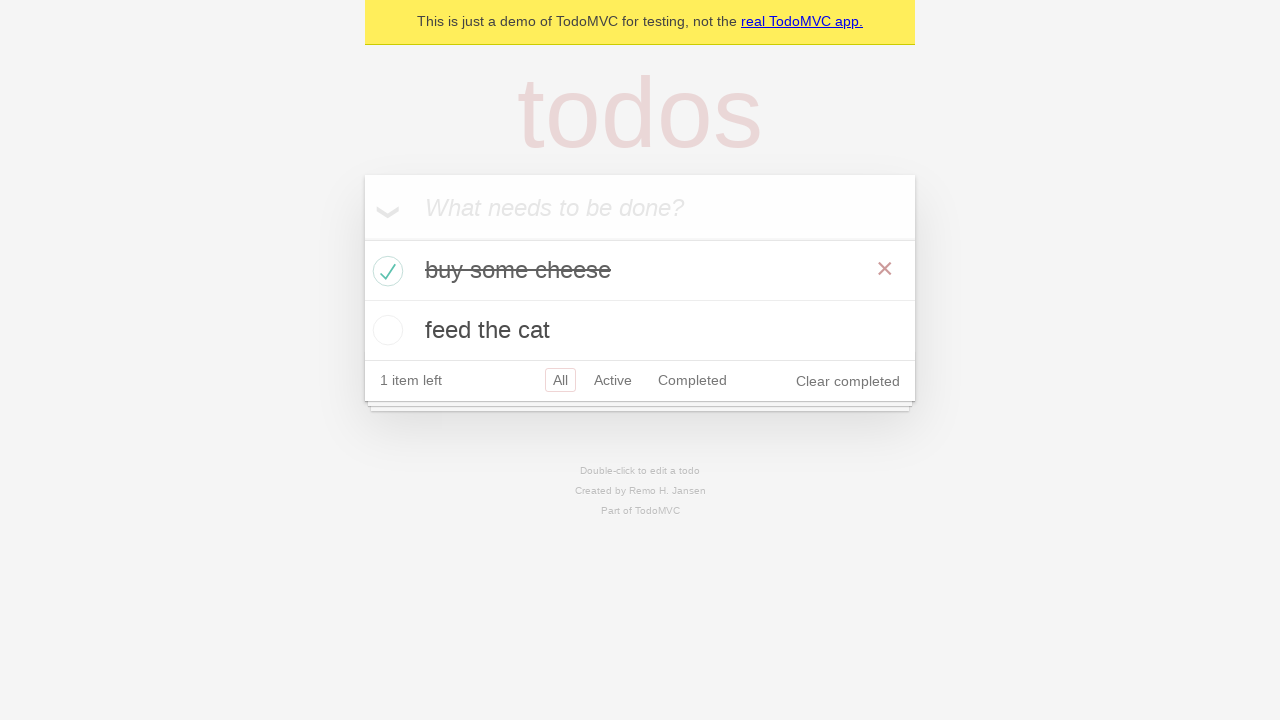

Reloaded the page
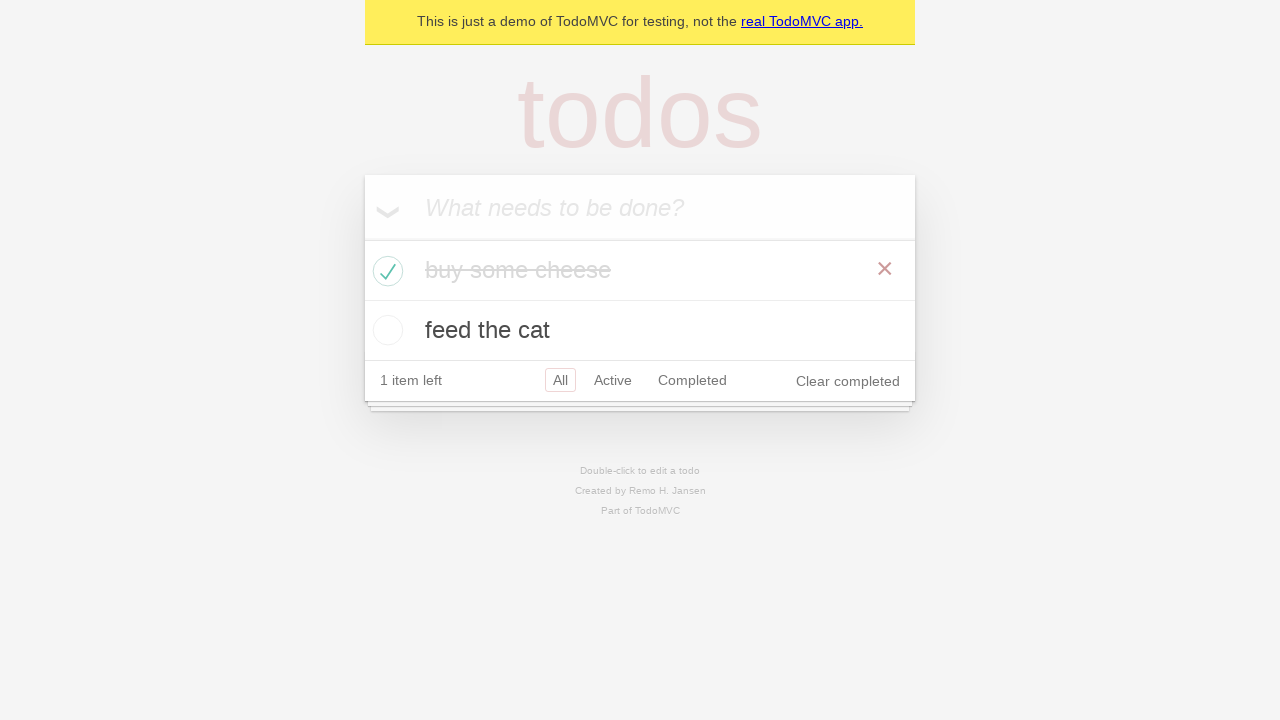

Waited for todo items to reappear after reload
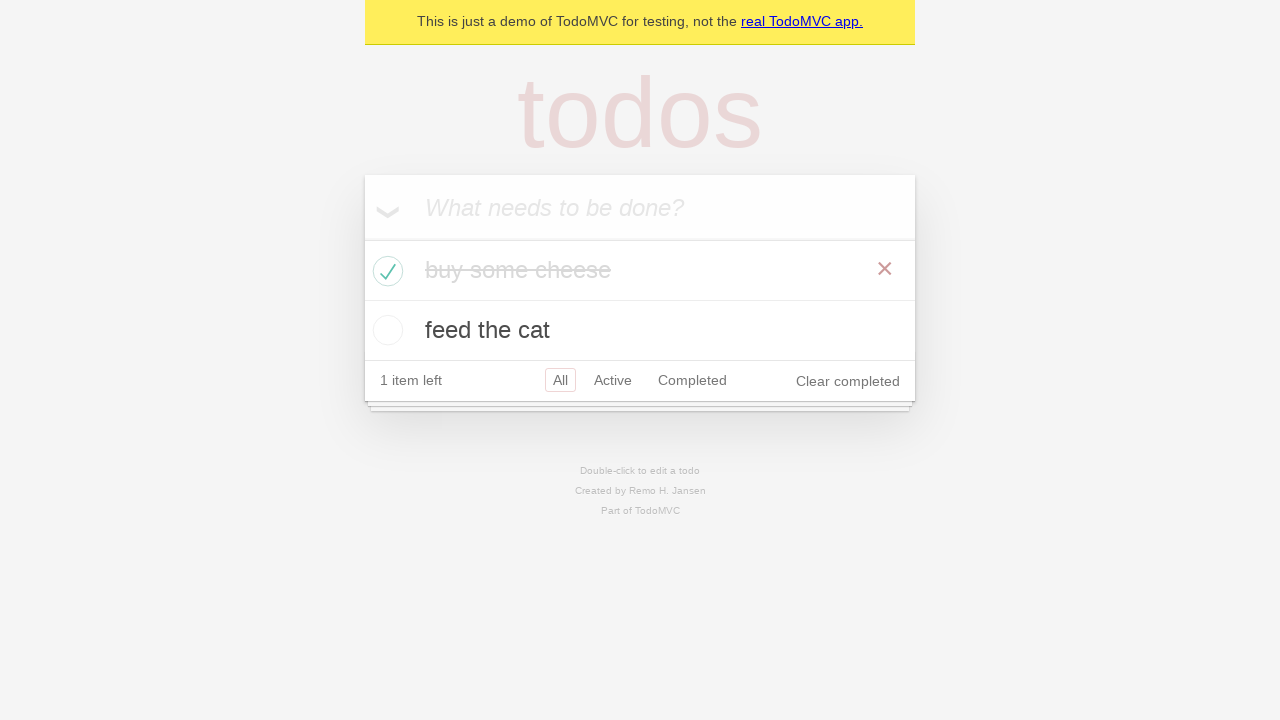

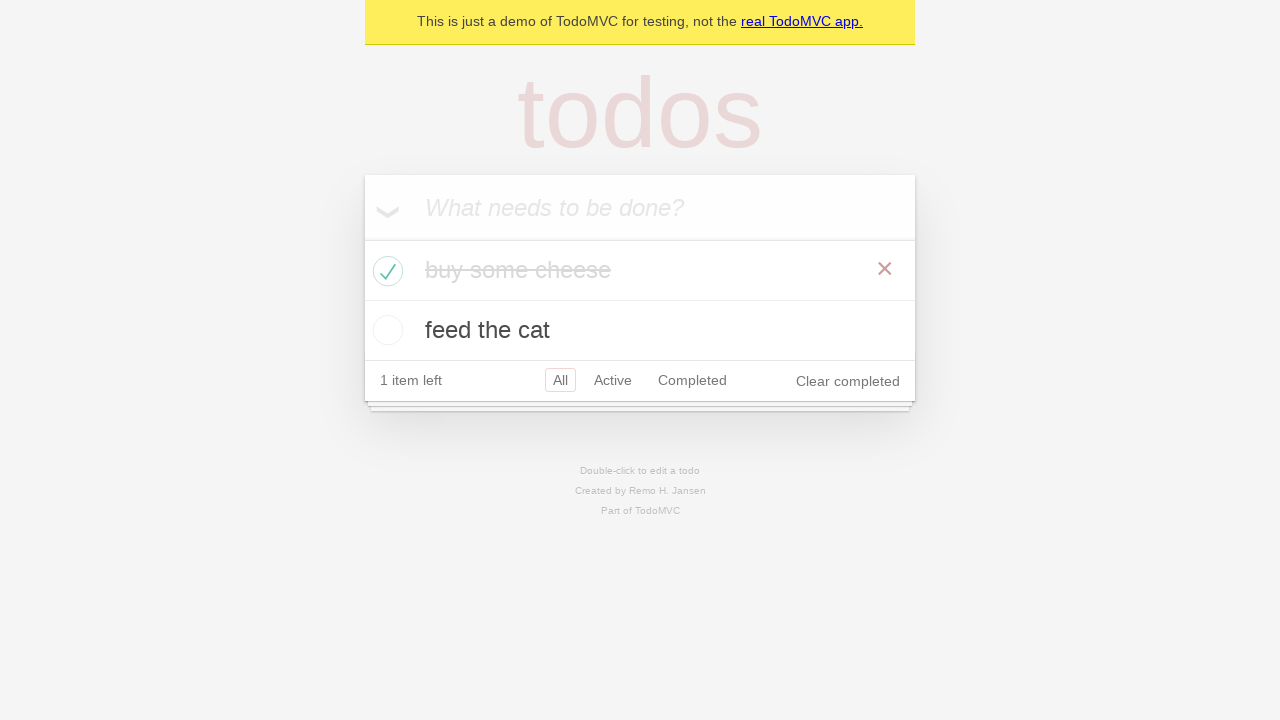